Tests nested iframe handling by navigating through multiple iframes, filling a text input, and verifying text content in the parent frame

Starting URL: https://demo.automationtesting.in/Frames.html

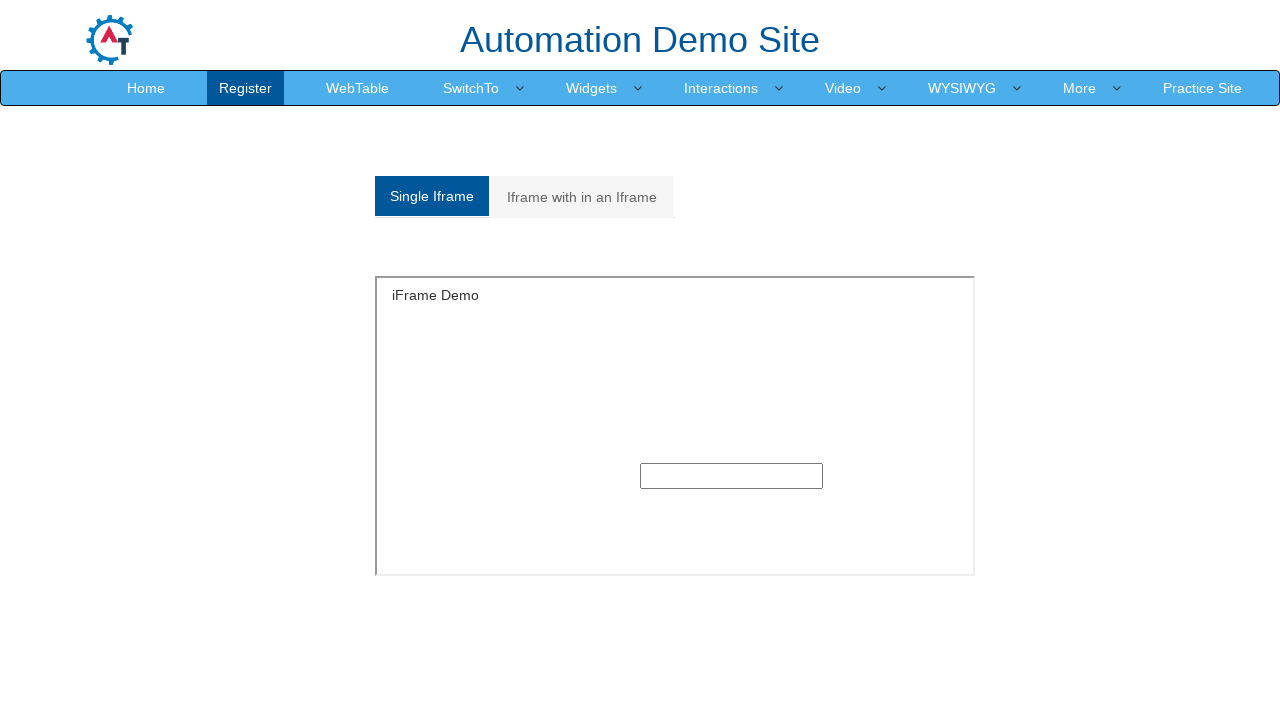

Clicked on the second tab to access nested frames at (582, 197) on (//a[@data-toggle='tab'])[2]
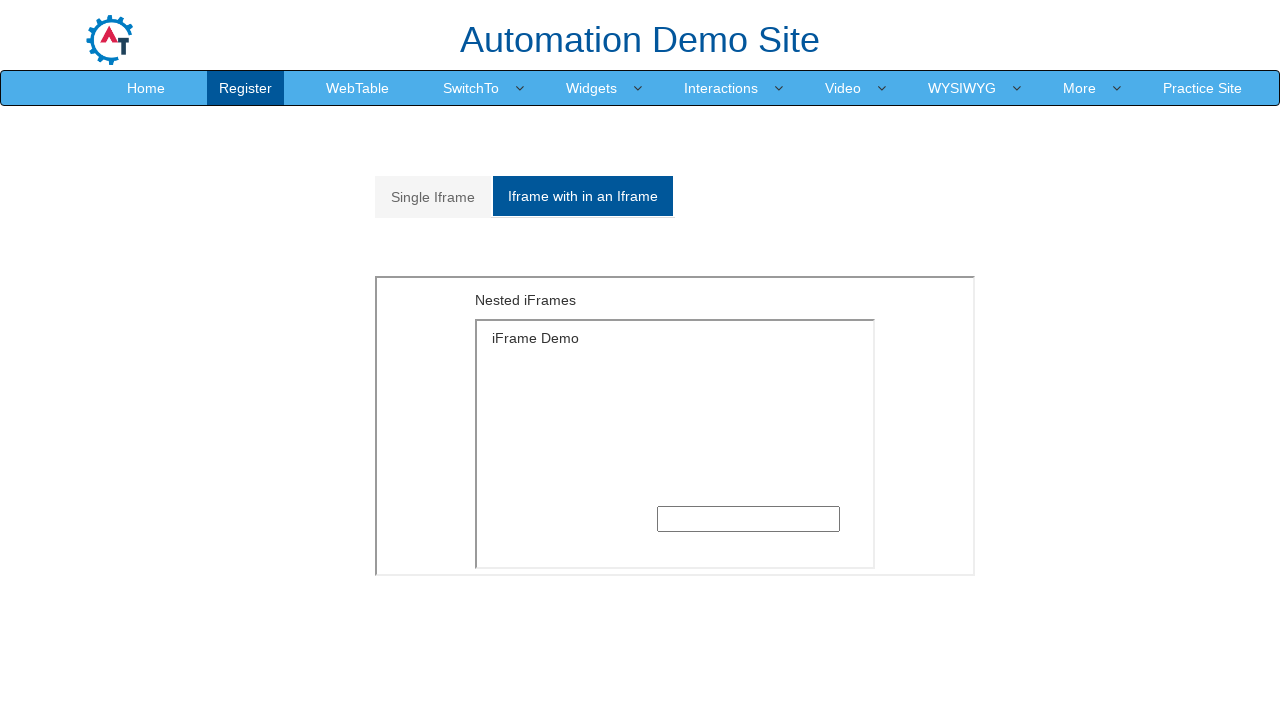

Located and switched to outer iframe (index 1)
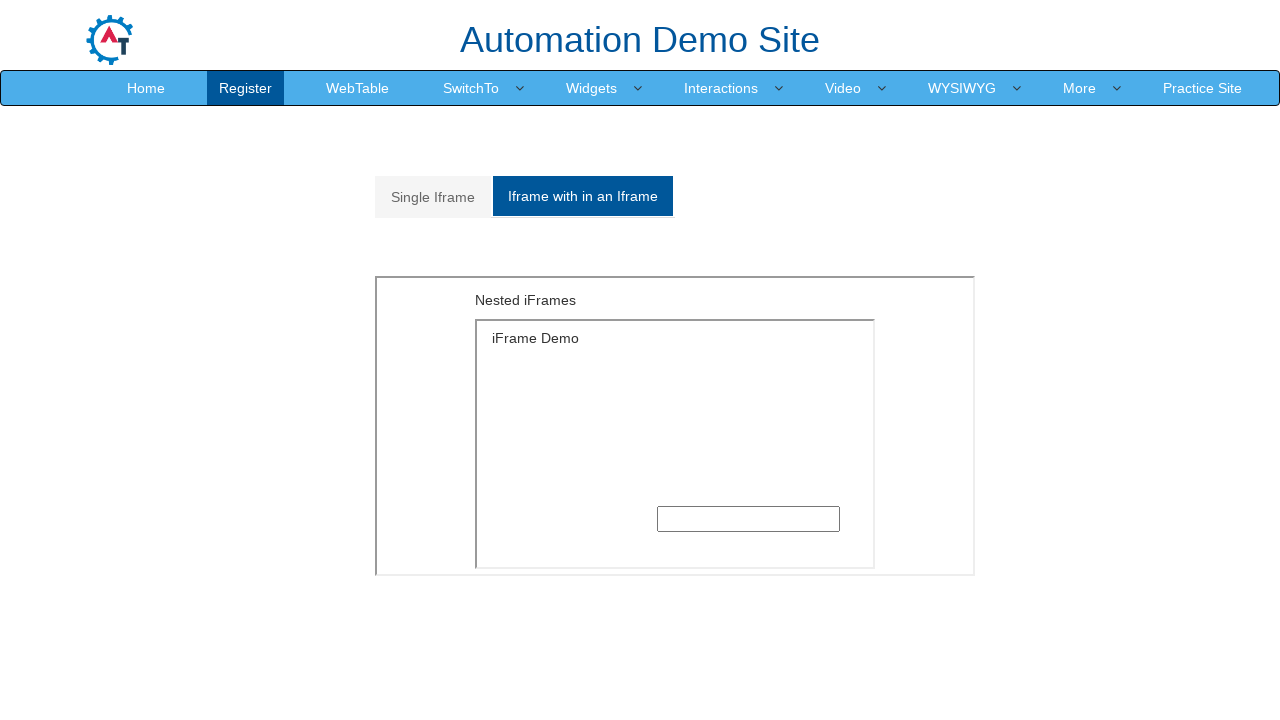

Located and switched to inner iframe (index 0 within outer frame)
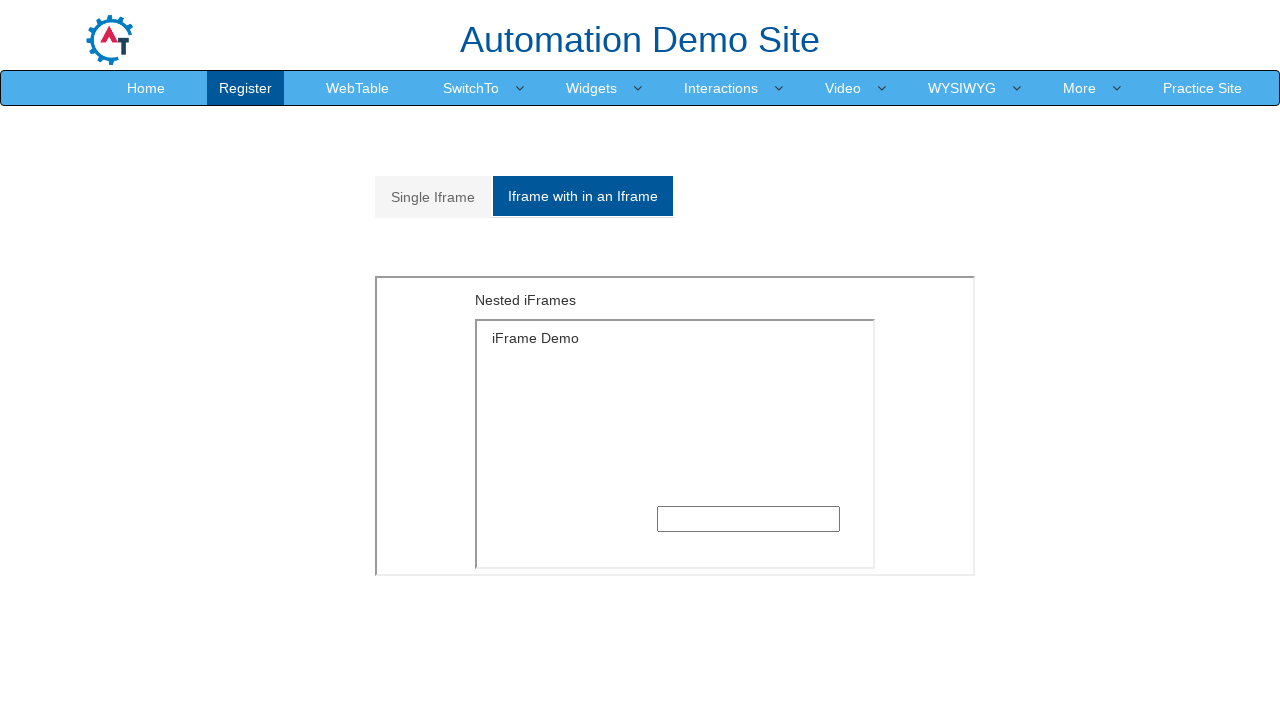

Filled text input in nested iframe with 'anil' on iframe >> nth=1 >> internal:control=enter-frame >> iframe >> nth=0 >> internal:c
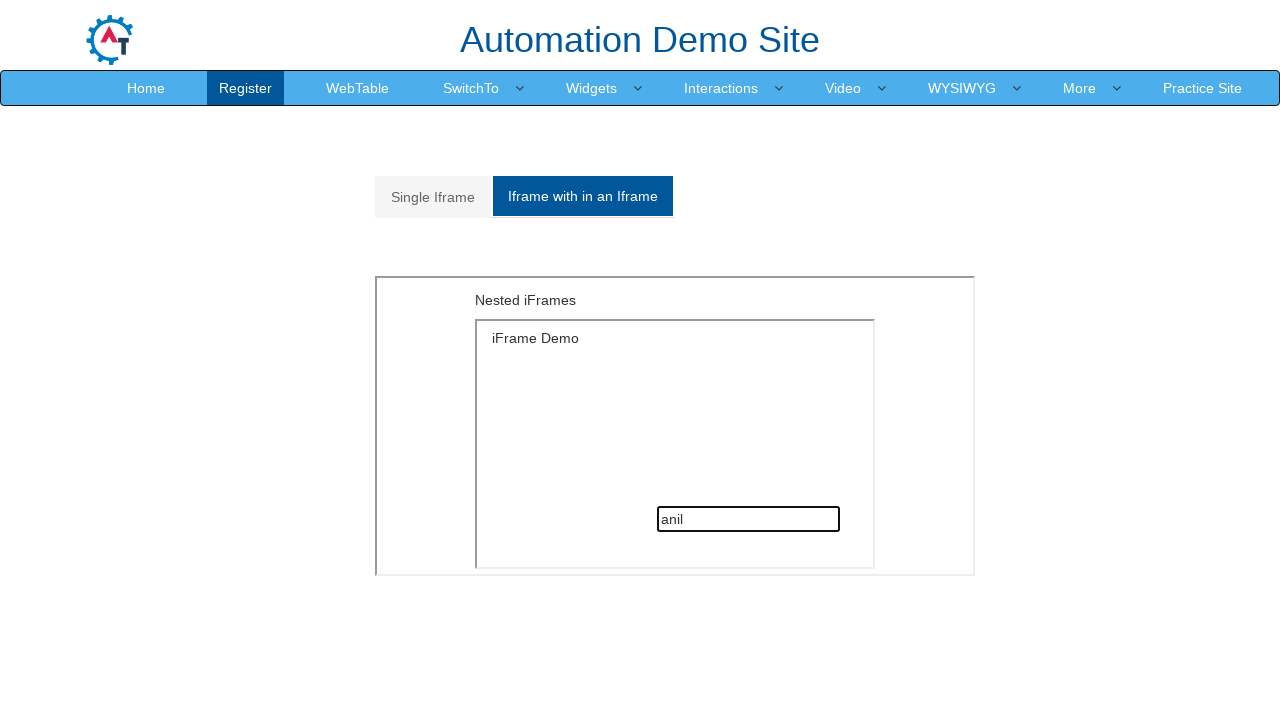

Verified 'Nested iFrames' text exists in outer frame
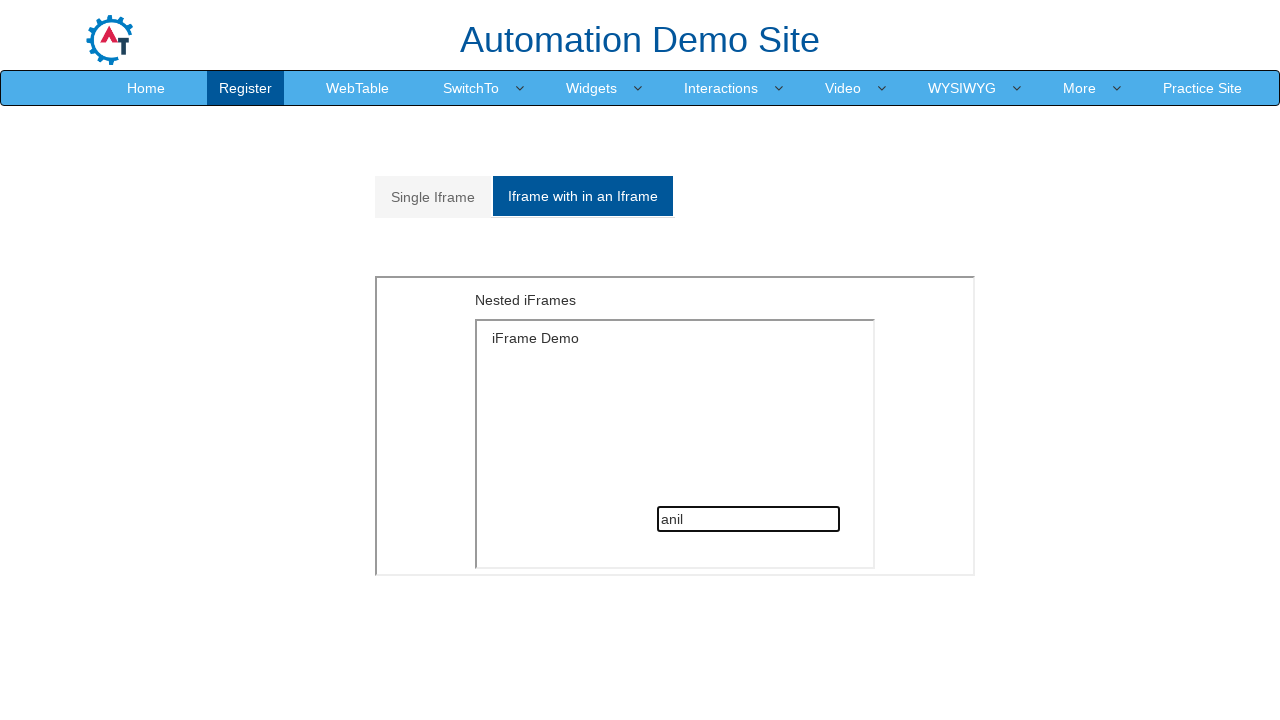

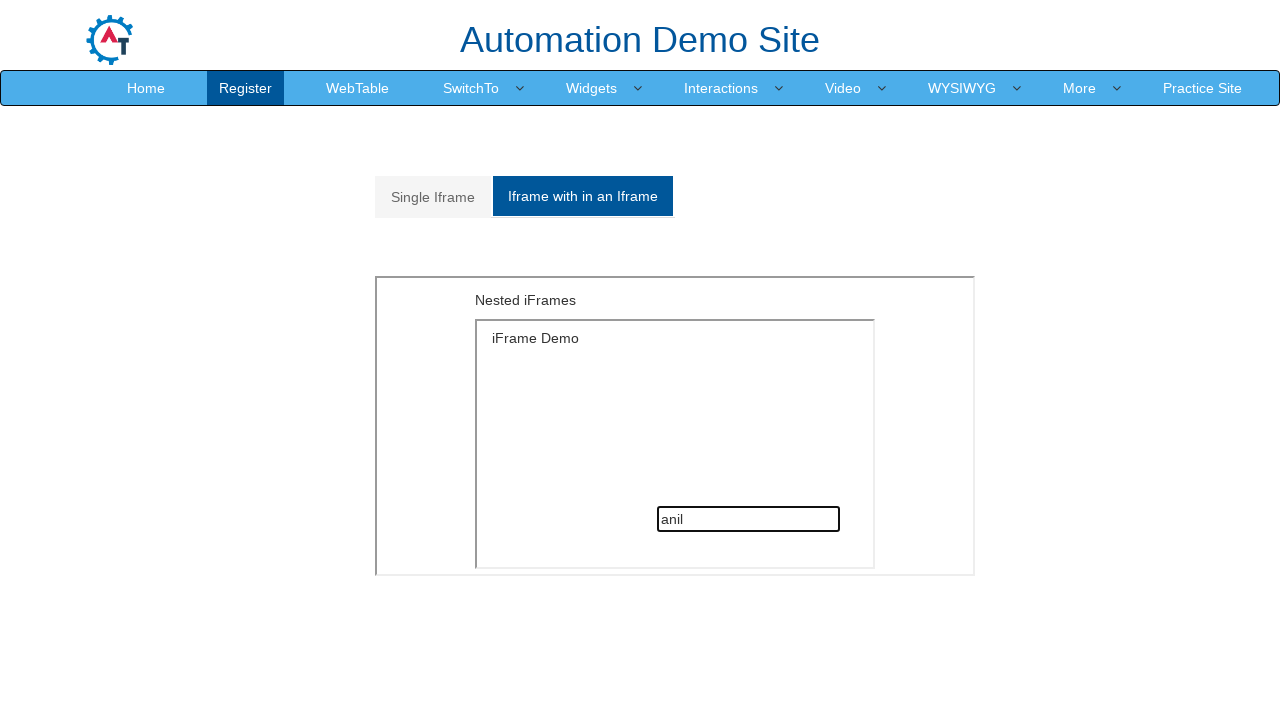